Hovers over the third user icon to reveal hidden content and verifies the username text contains "3"

Starting URL: http://the-internet.herokuapp.com/hovers

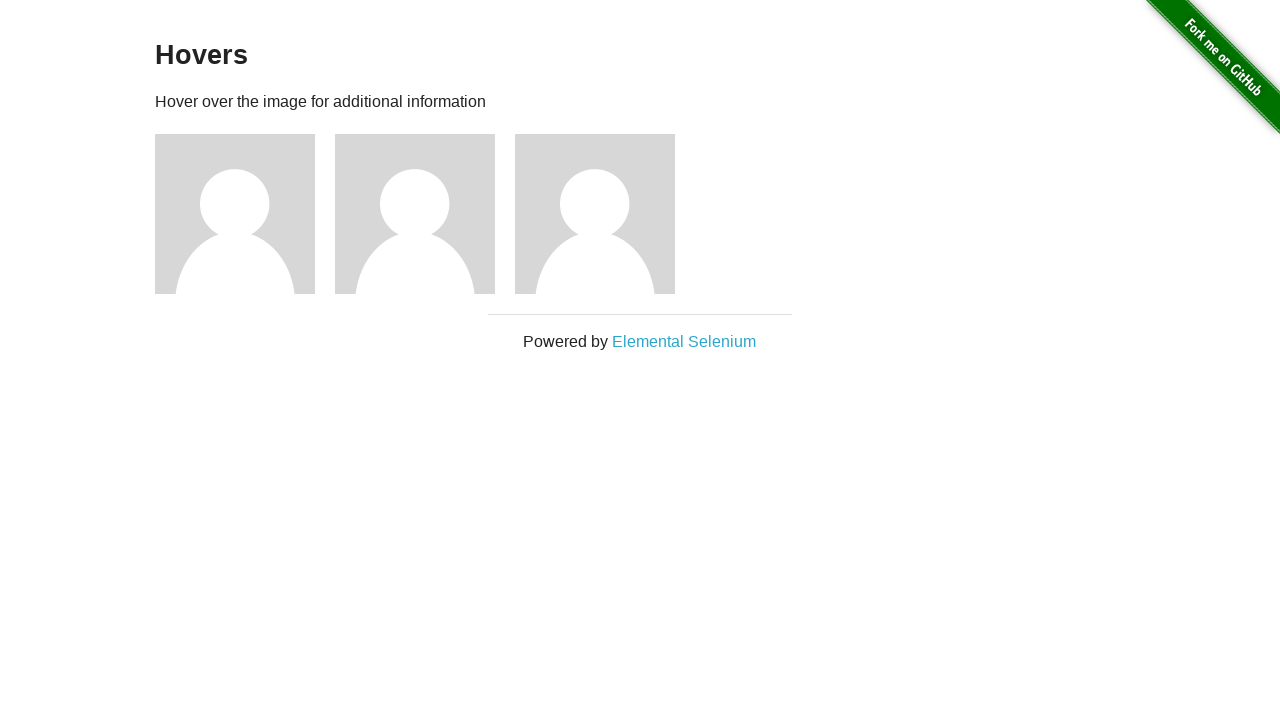

Hovered over the third user icon to reveal hidden content at (595, 214) on xpath=//*[@id='content']/div/div[3]/img
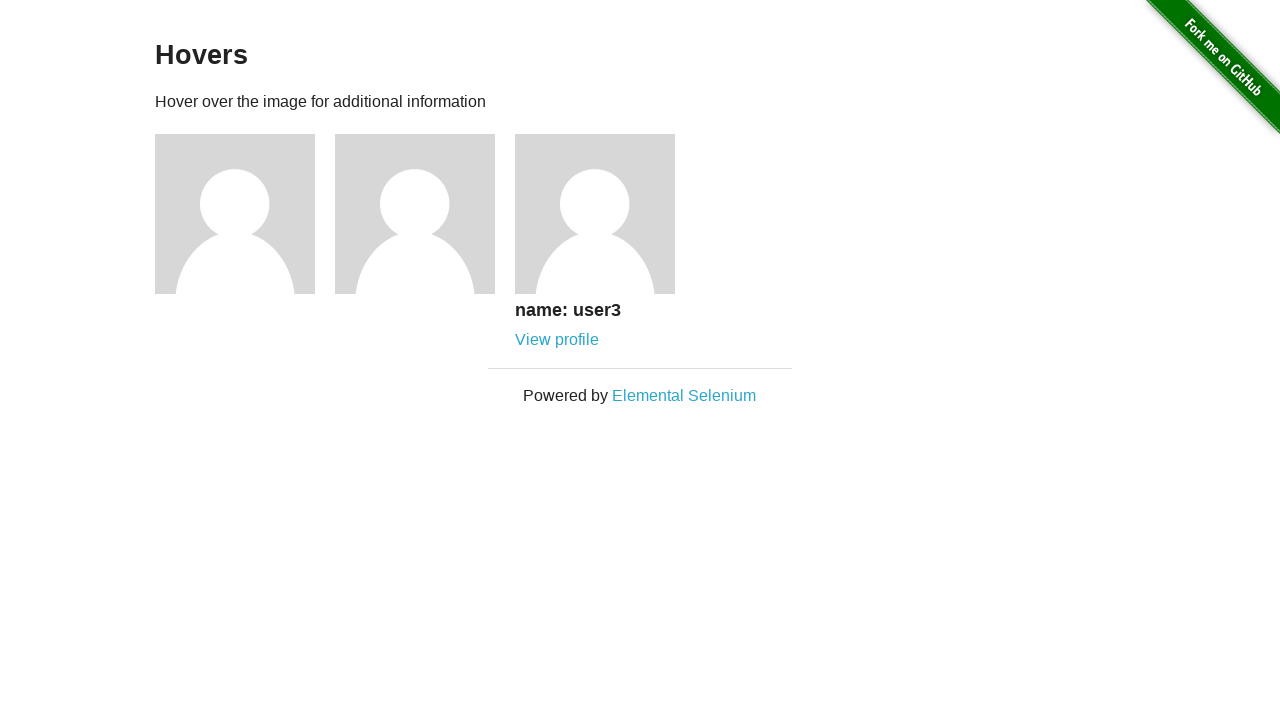

Located the username element for the third user
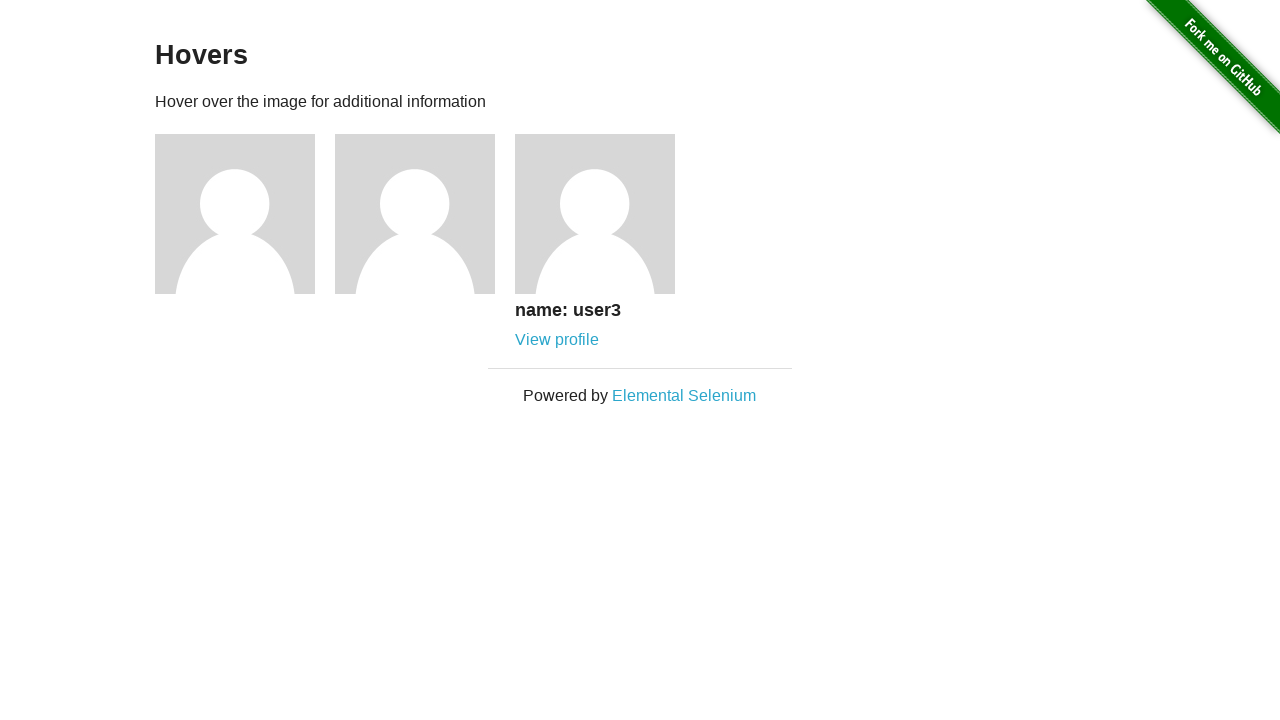

Verified that the username text contains '3'
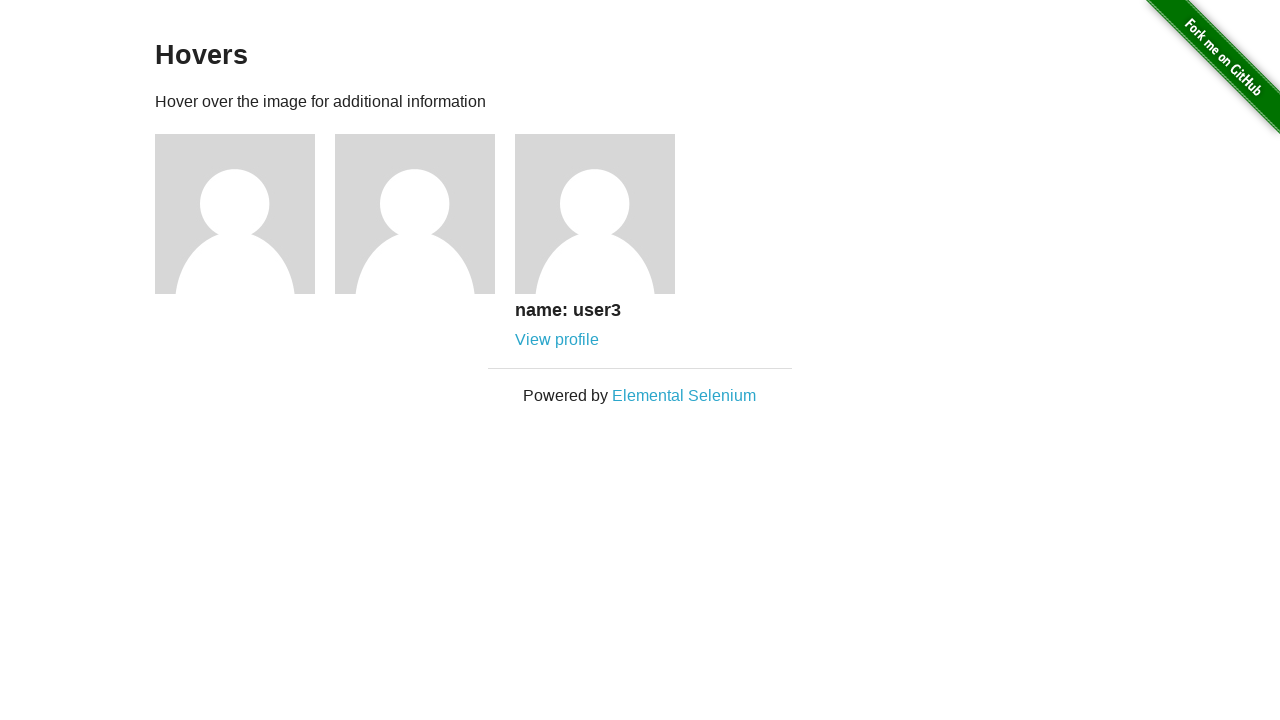

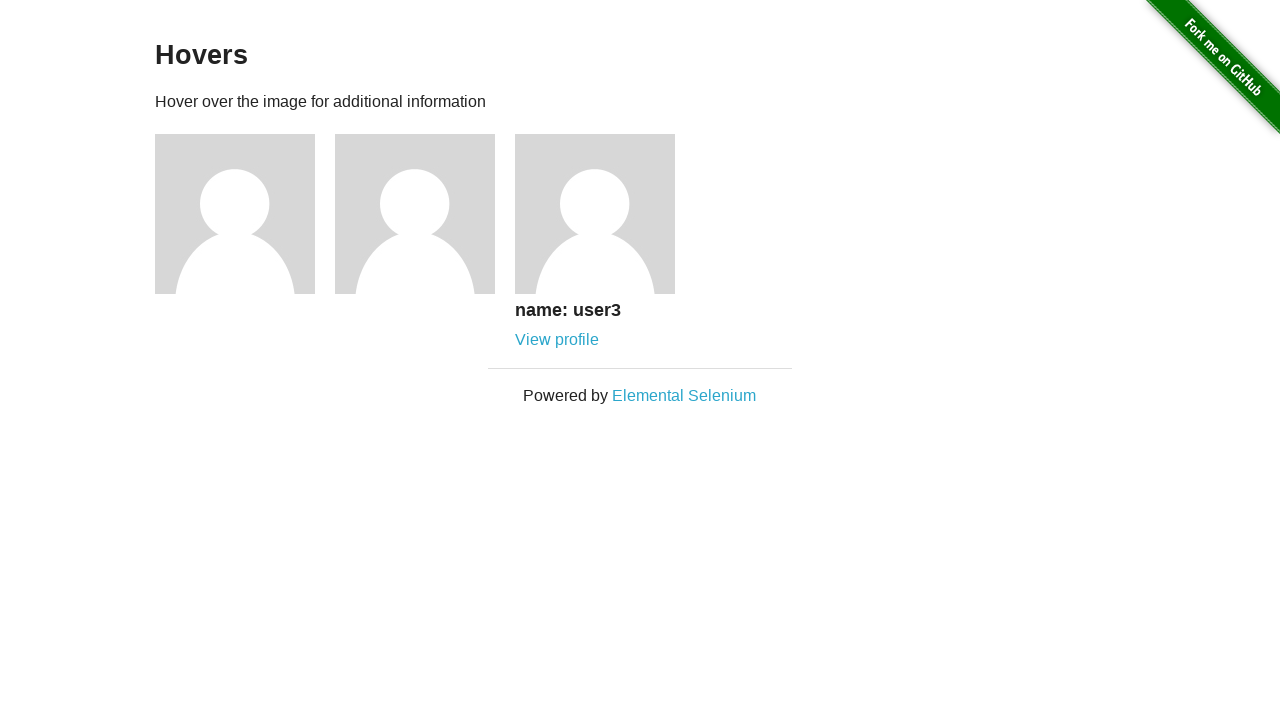